Tests browser window handling by opening new tabs and windows, switching between them

Starting URL: https://demoqa.com

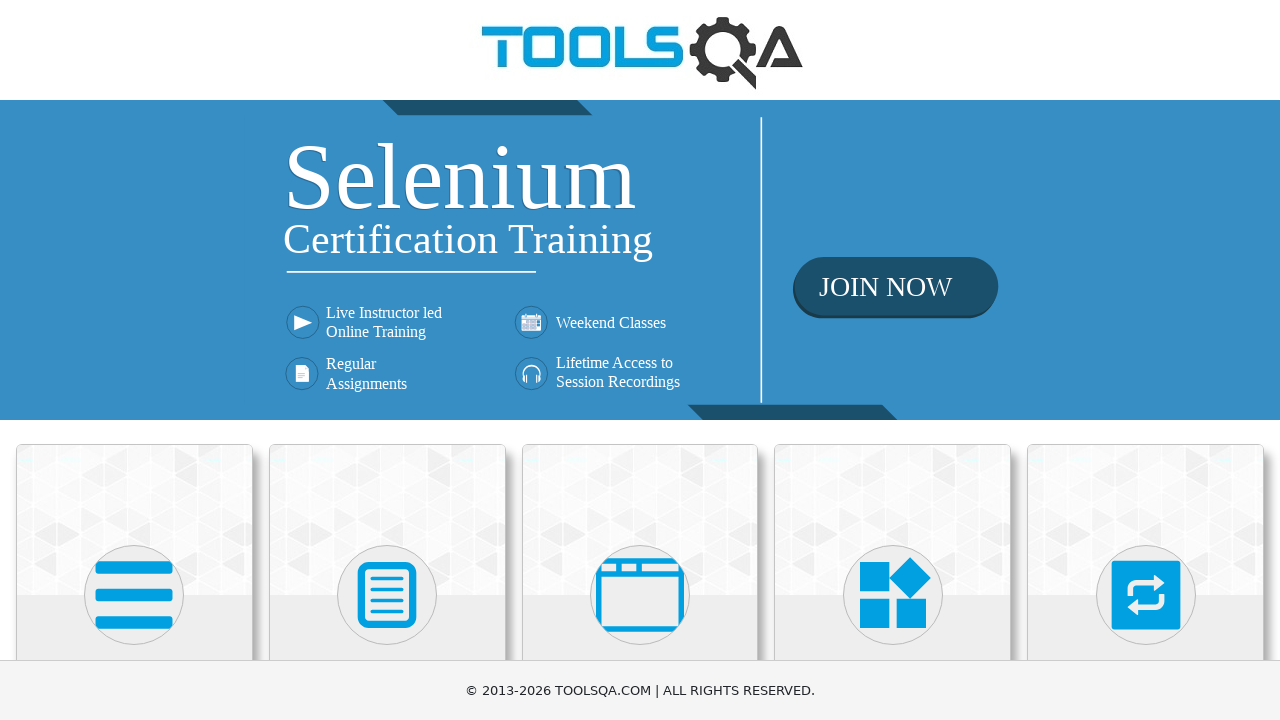

Clicked on 'Alerts, Frame & Windows' category at (640, 360) on xpath=//h5[contains(text(),'Alerts, Frame & Windows')]
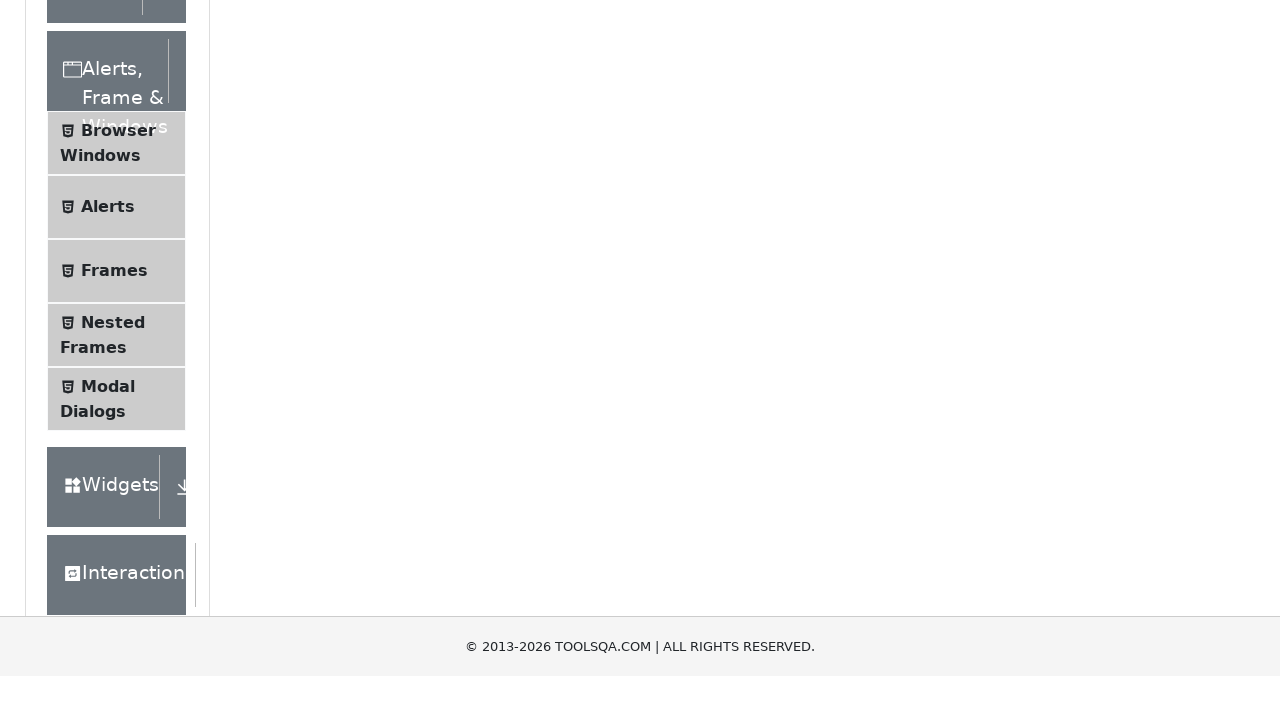

Clicked on 'Browser Windows' menu item at (118, 424) on xpath=//span[@class='text' and contains(text(),'Browser Windows')]
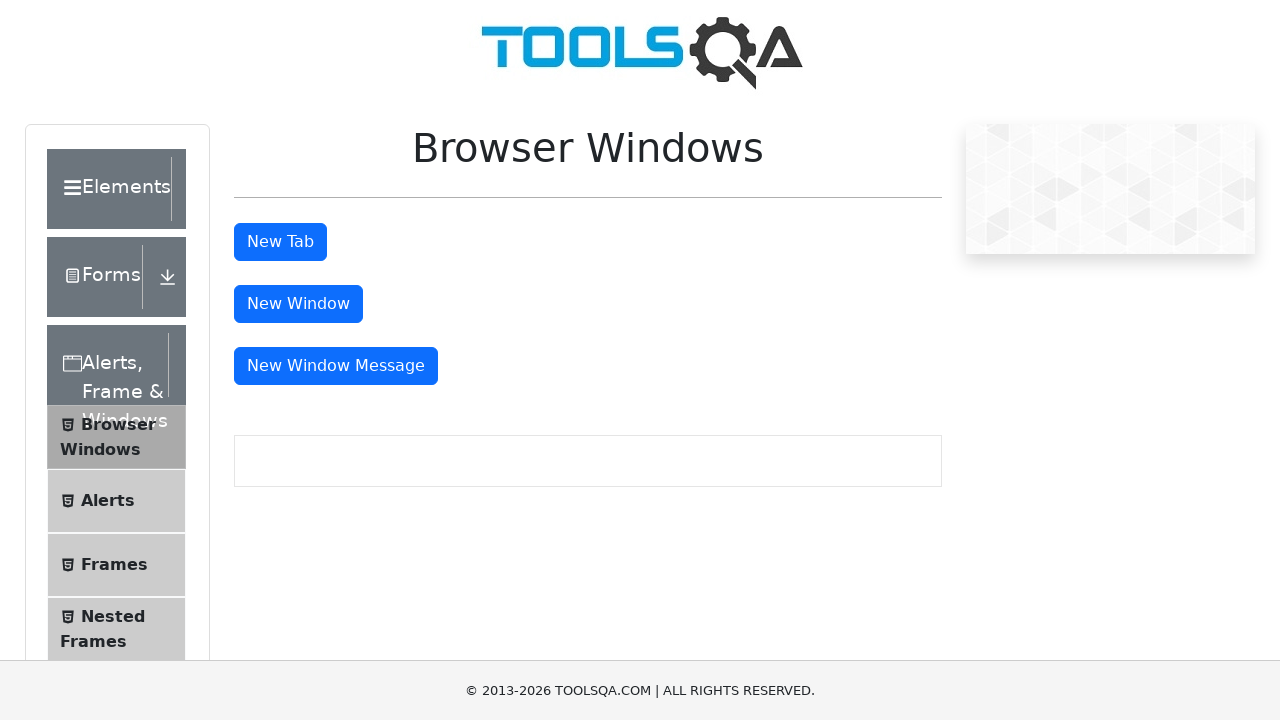

Browser Windows section loaded
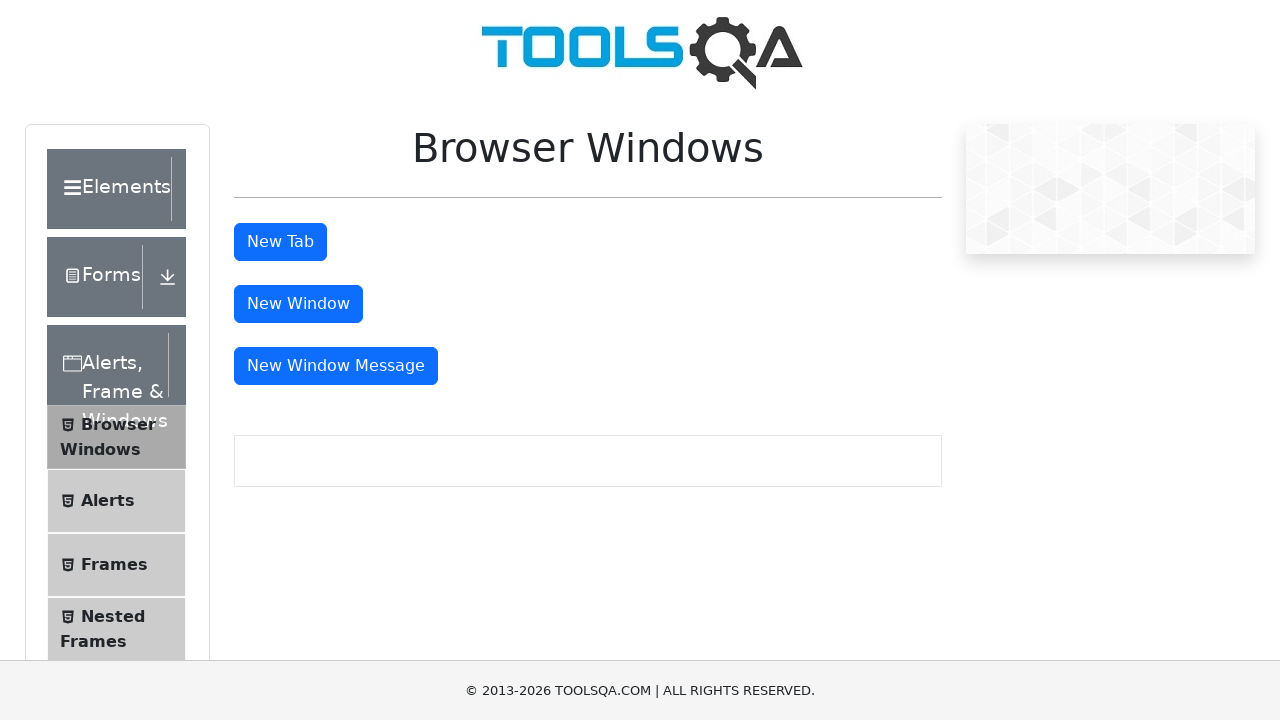

Opened new tab using tab button at (280, 242) on #tabButton
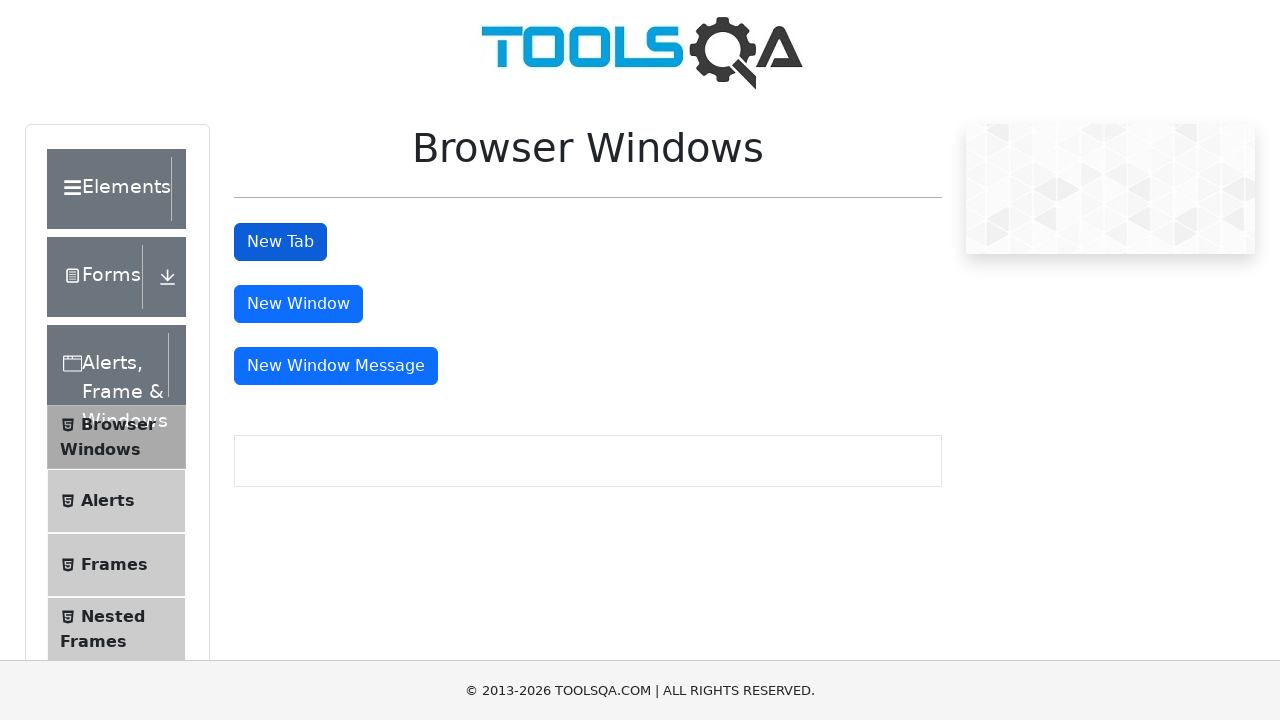

Closed new tab
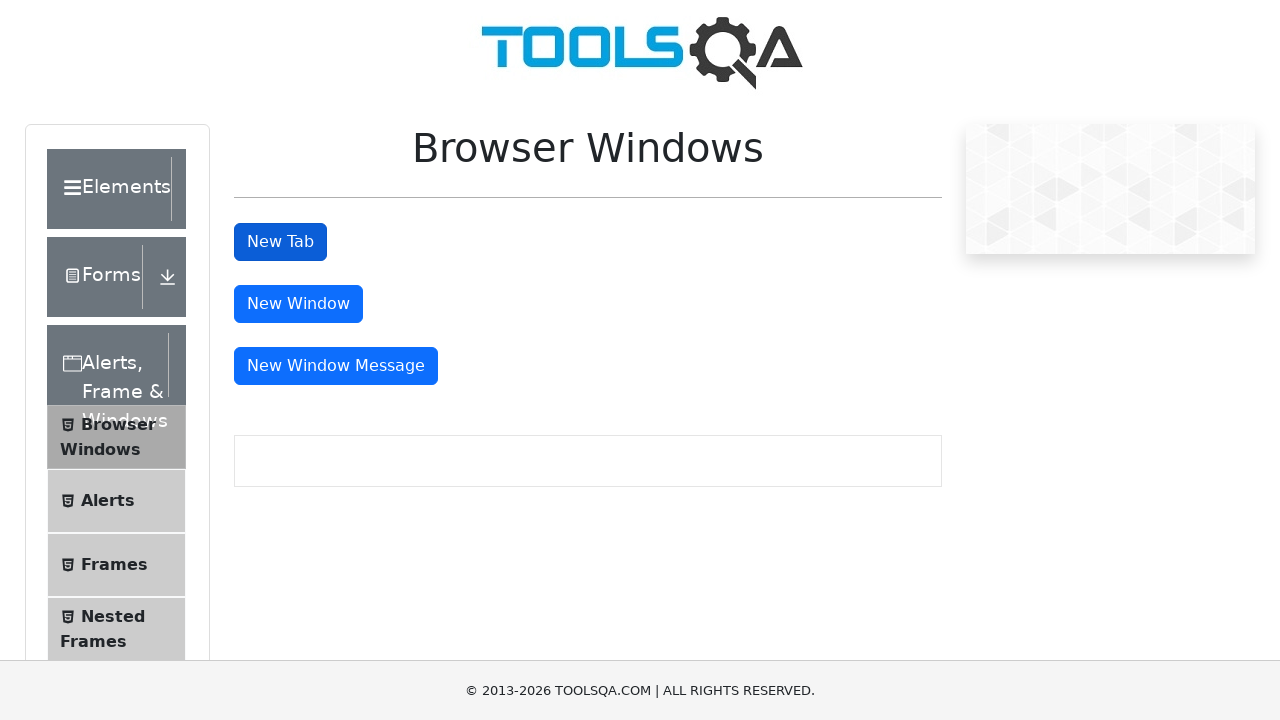

Scrolled down 350 pixels
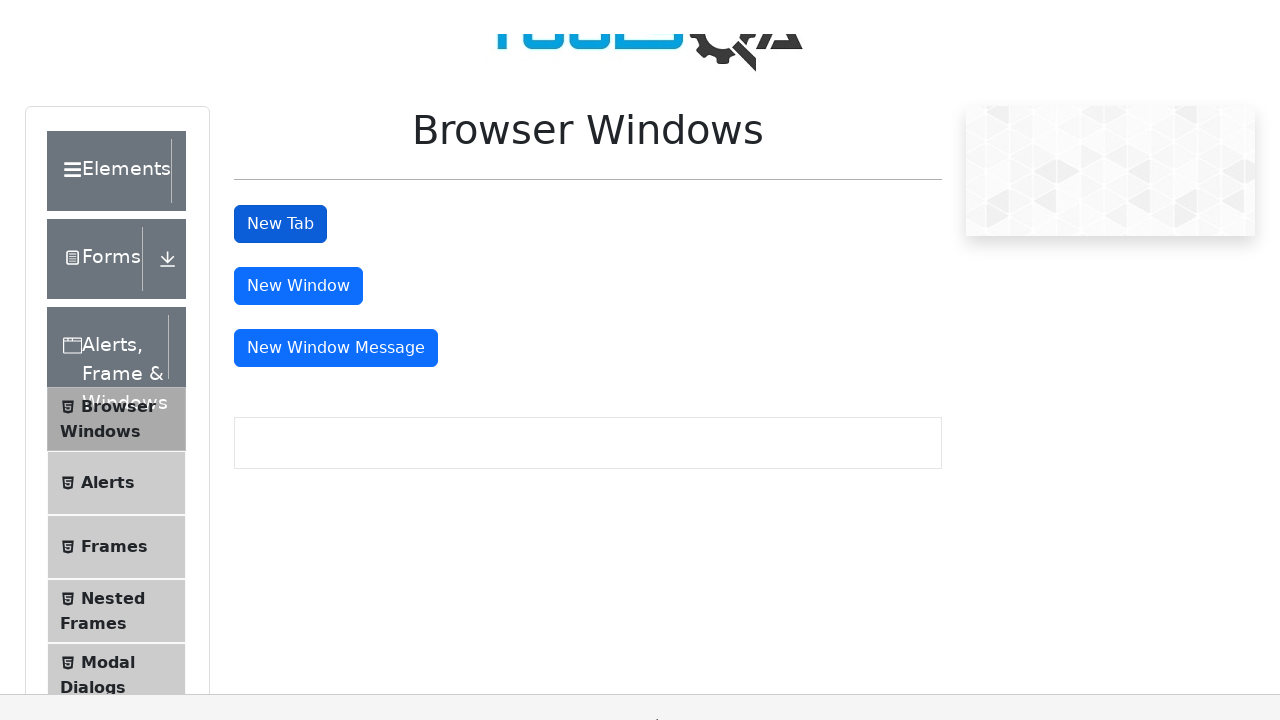

Opened new window using window button at (298, 304) on #windowButton
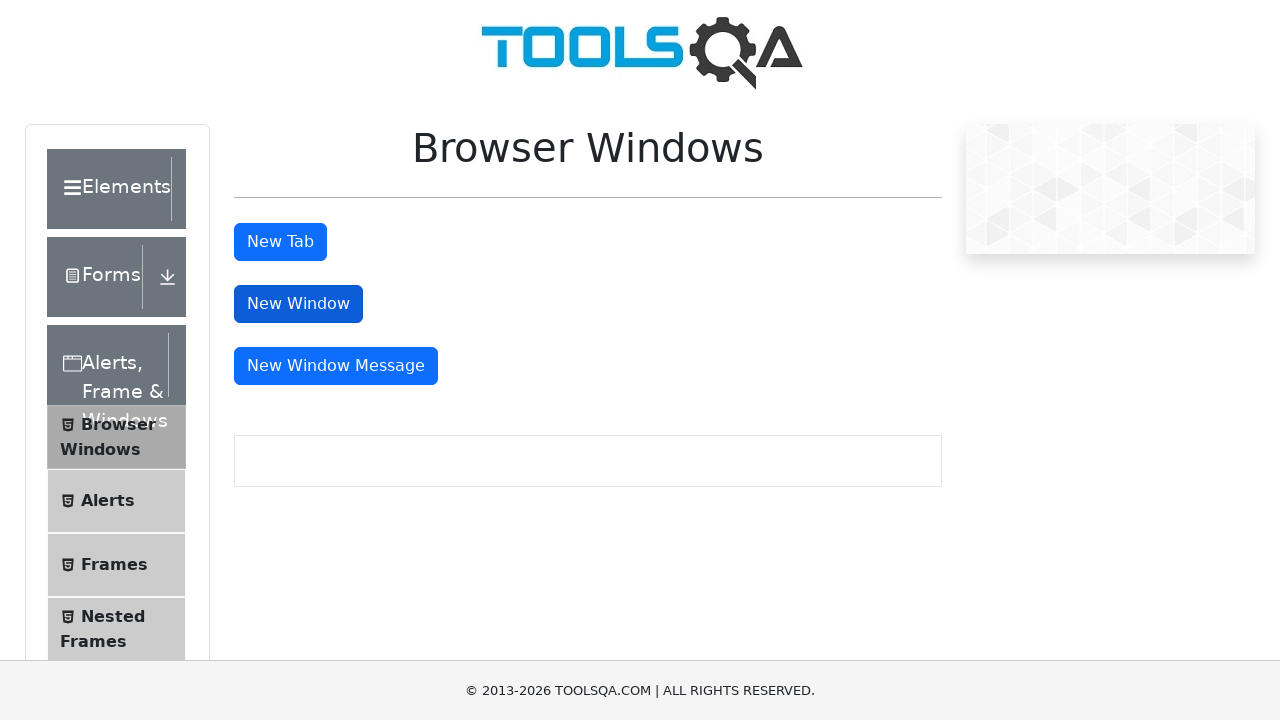

Closed new window
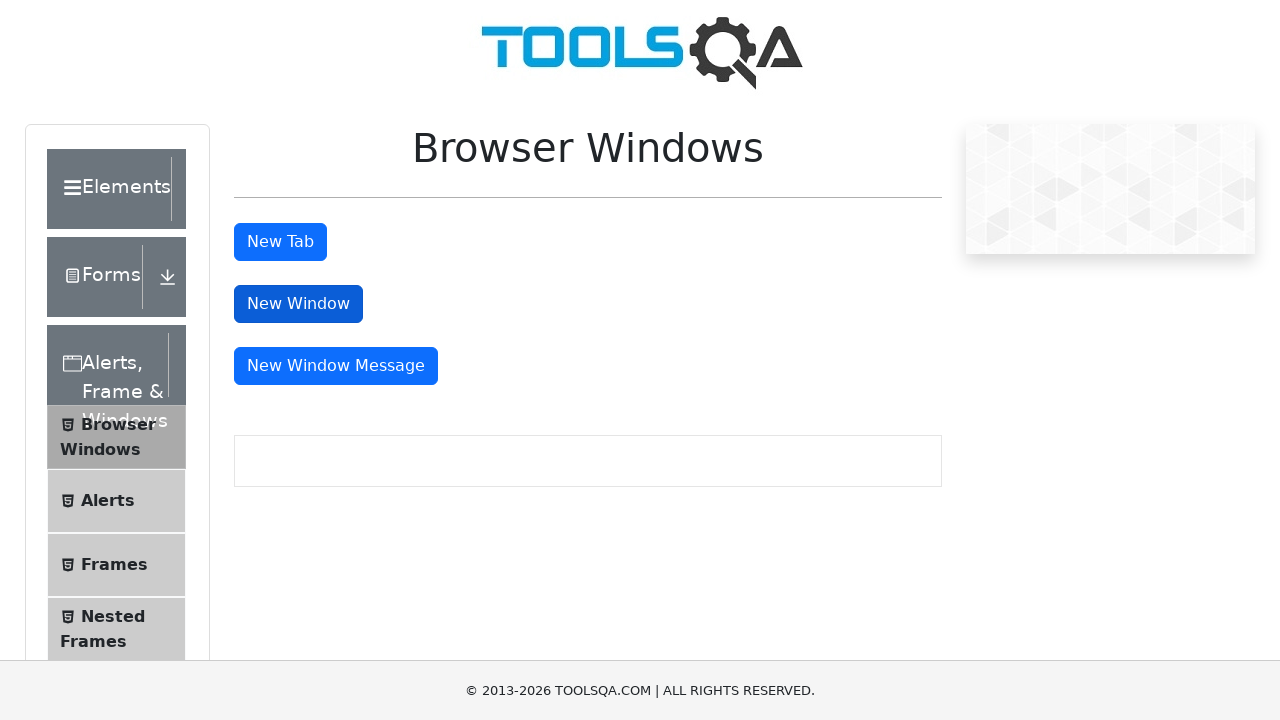

Opened message window using message window button at (336, 366) on #messageWindowButton
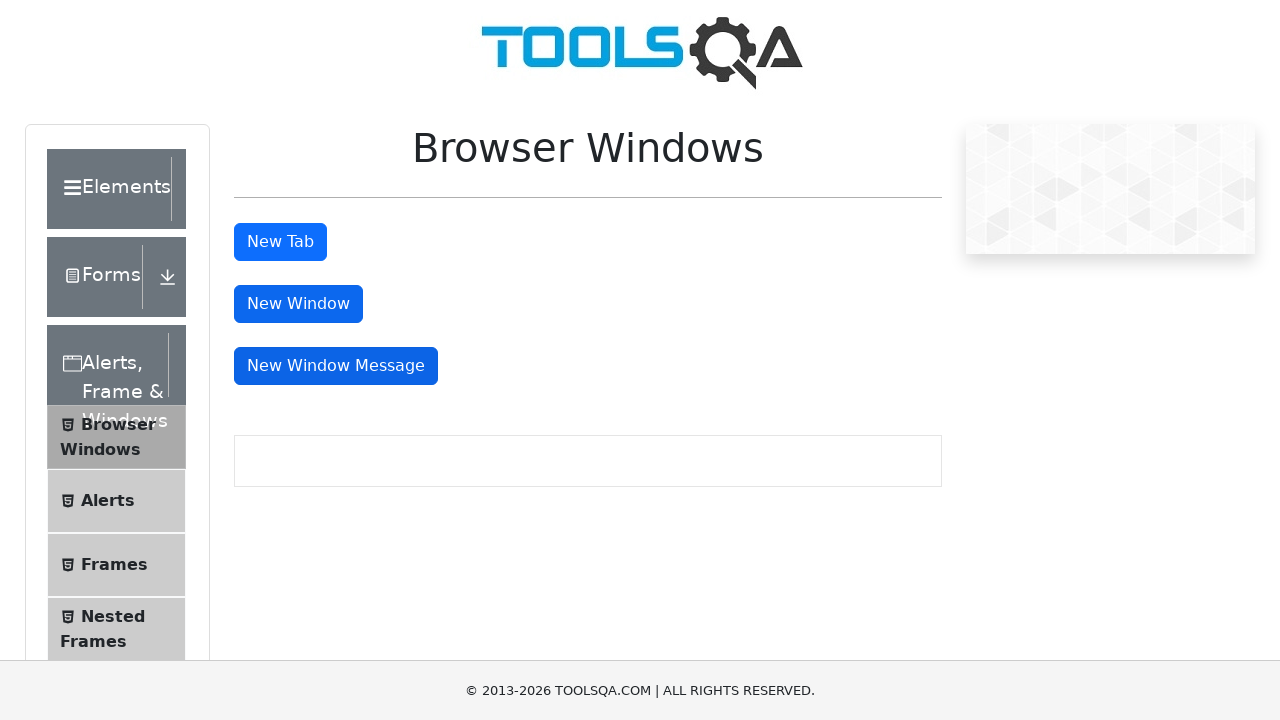

Closed message window
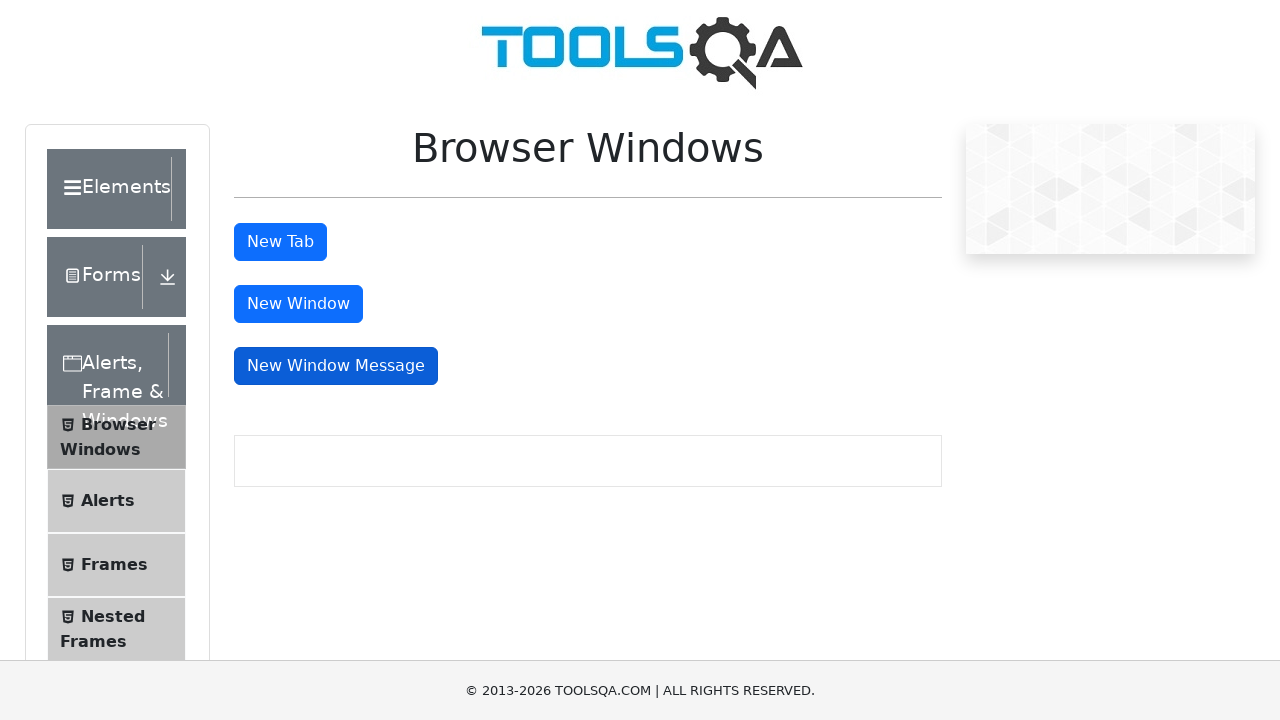

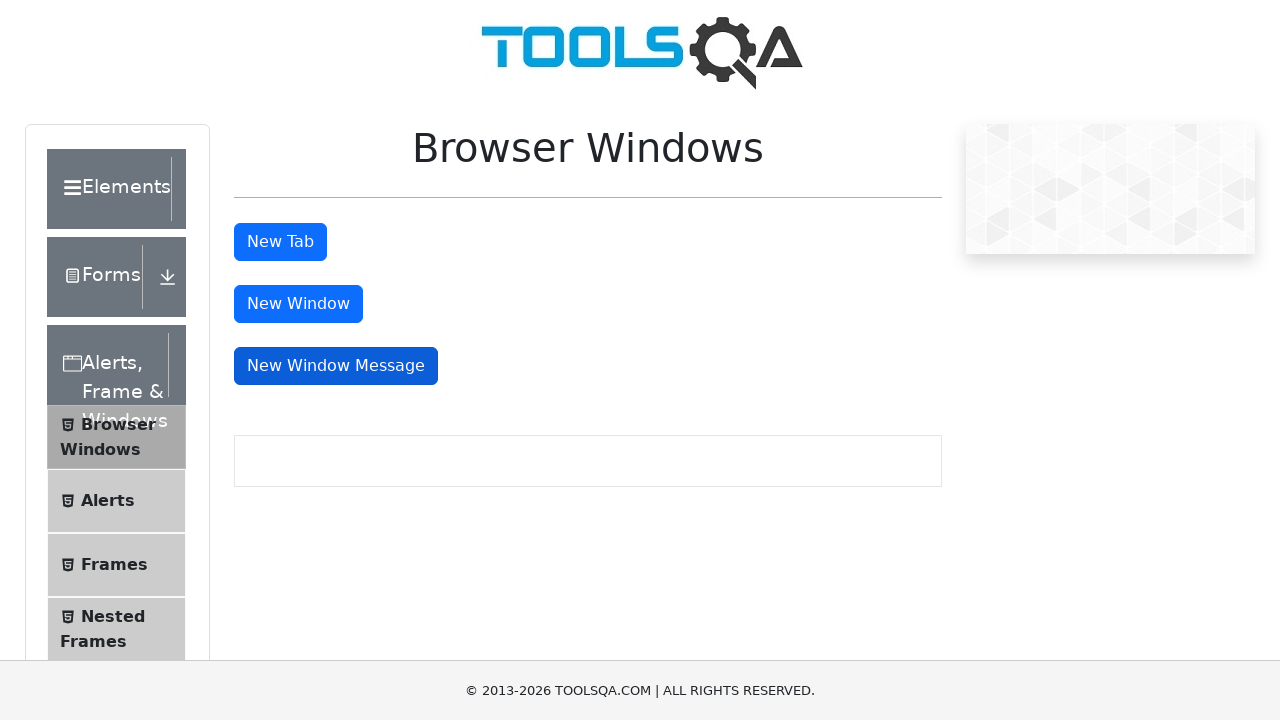